Tests web table interaction by locating a product table, filtering rows containing "Laptop" or "Smartwatch", and checking their corresponding checkboxes

Starting URL: https://testautomationpractice.blogspot.com/

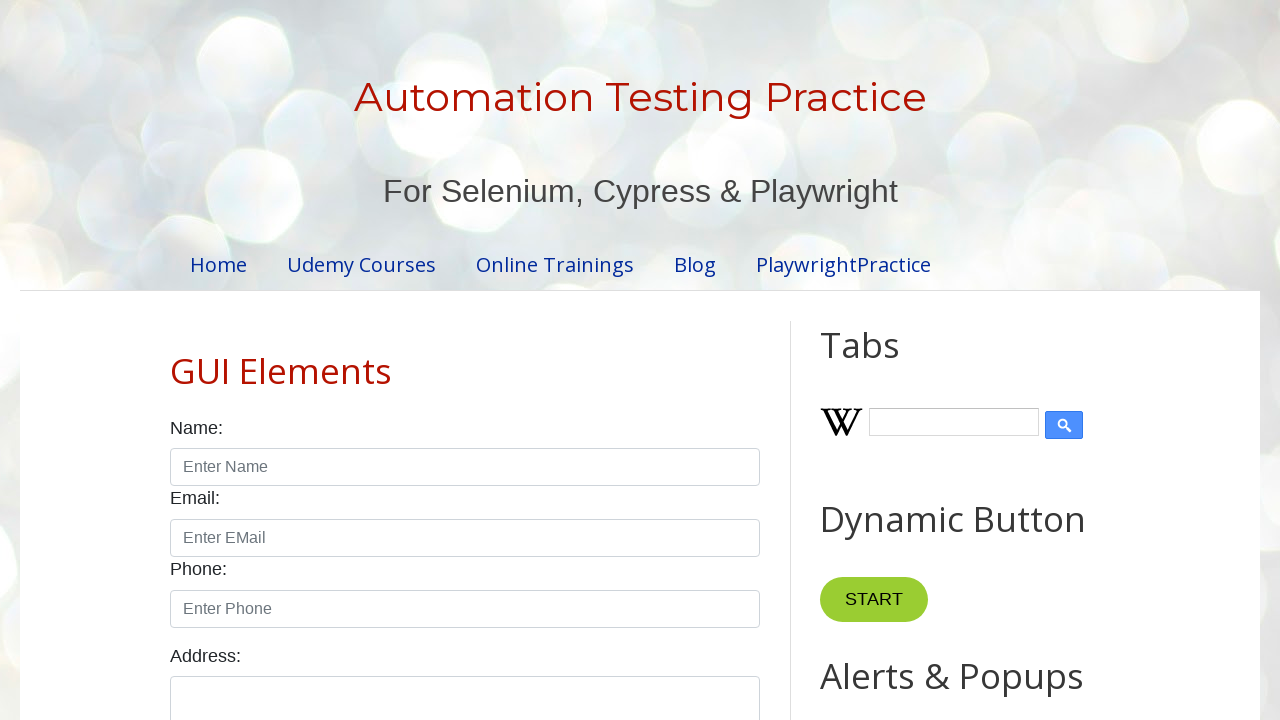

Product table with id 'productTable' is now visible
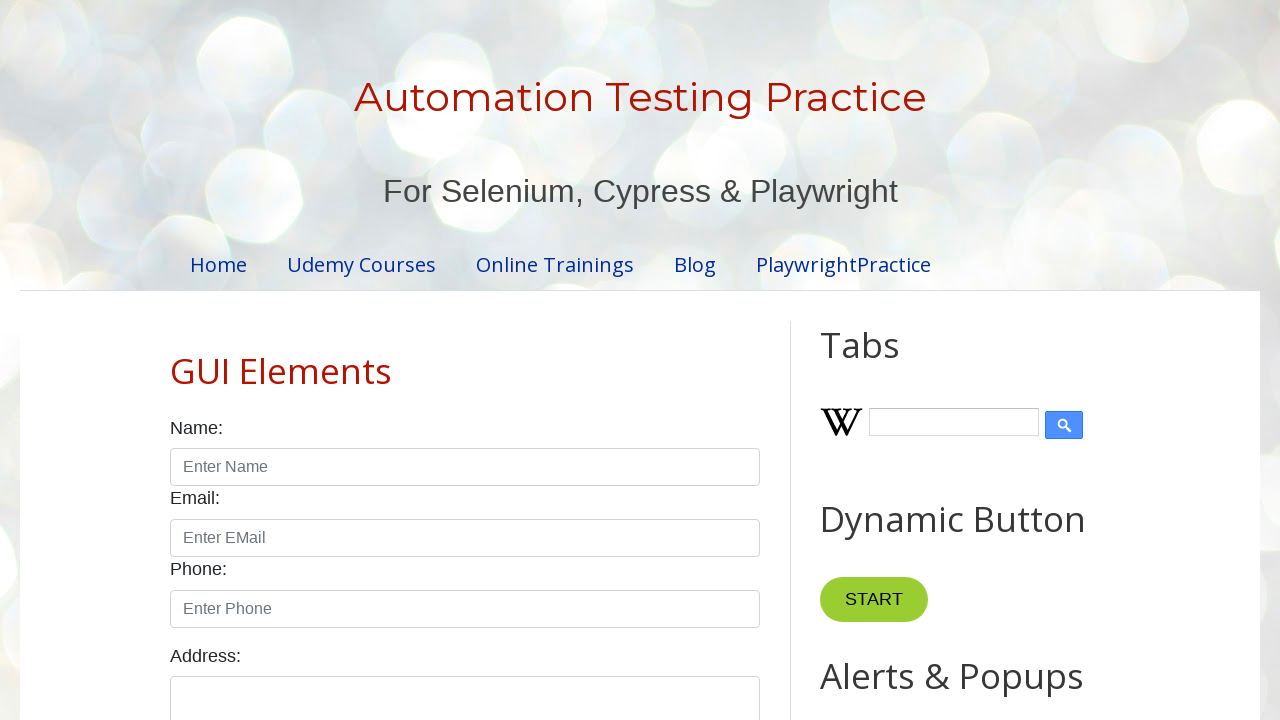

Located all rows in the product table body
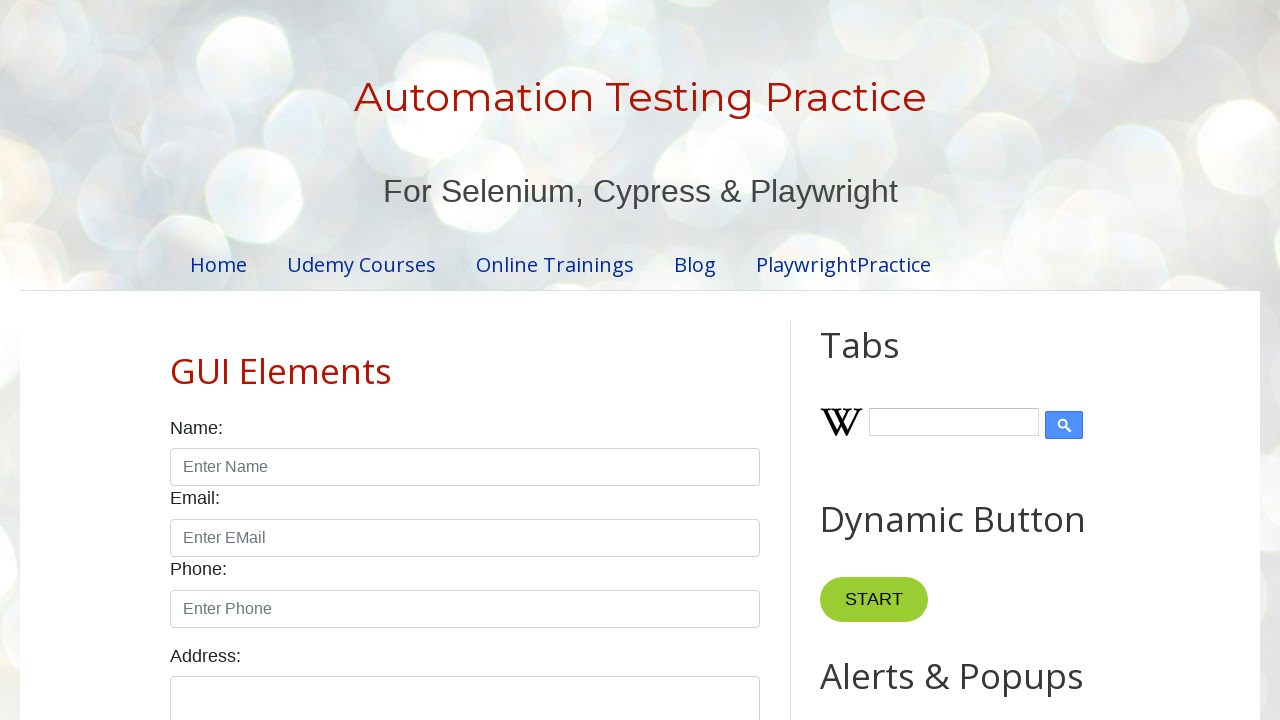

Filtered rows containing 'Laptop'
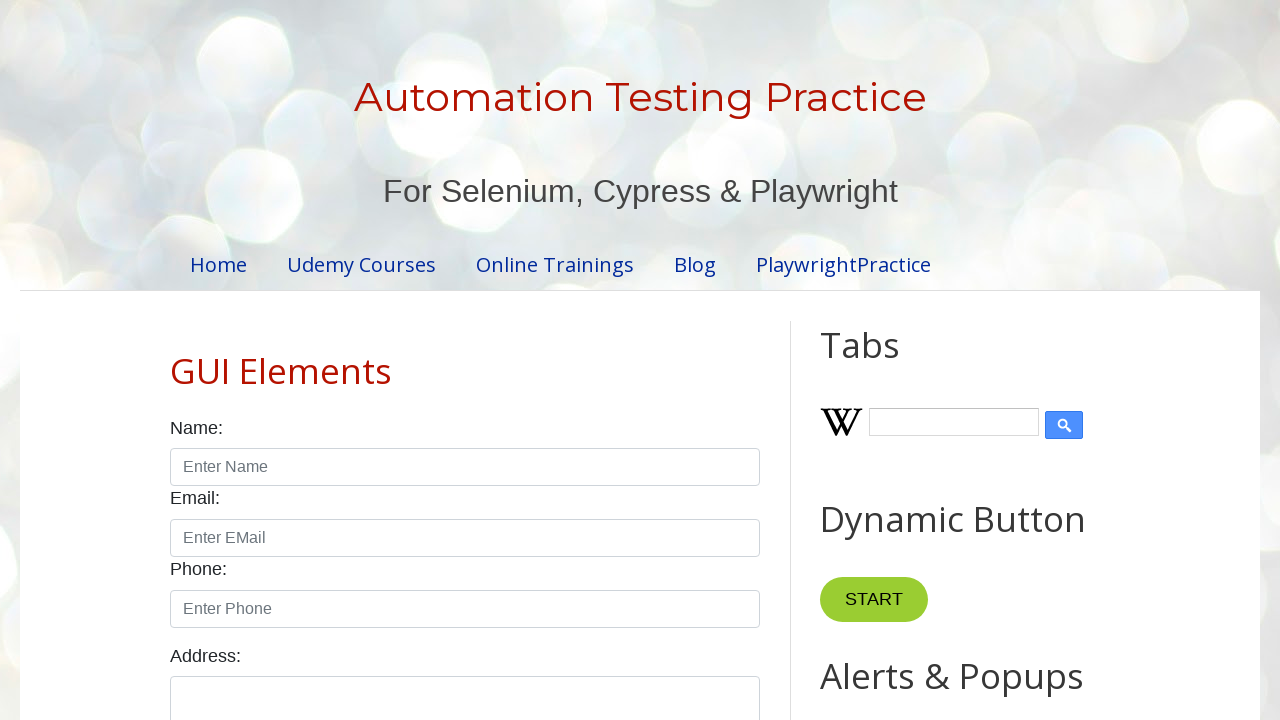

Found 1 rows containing 'Laptop'
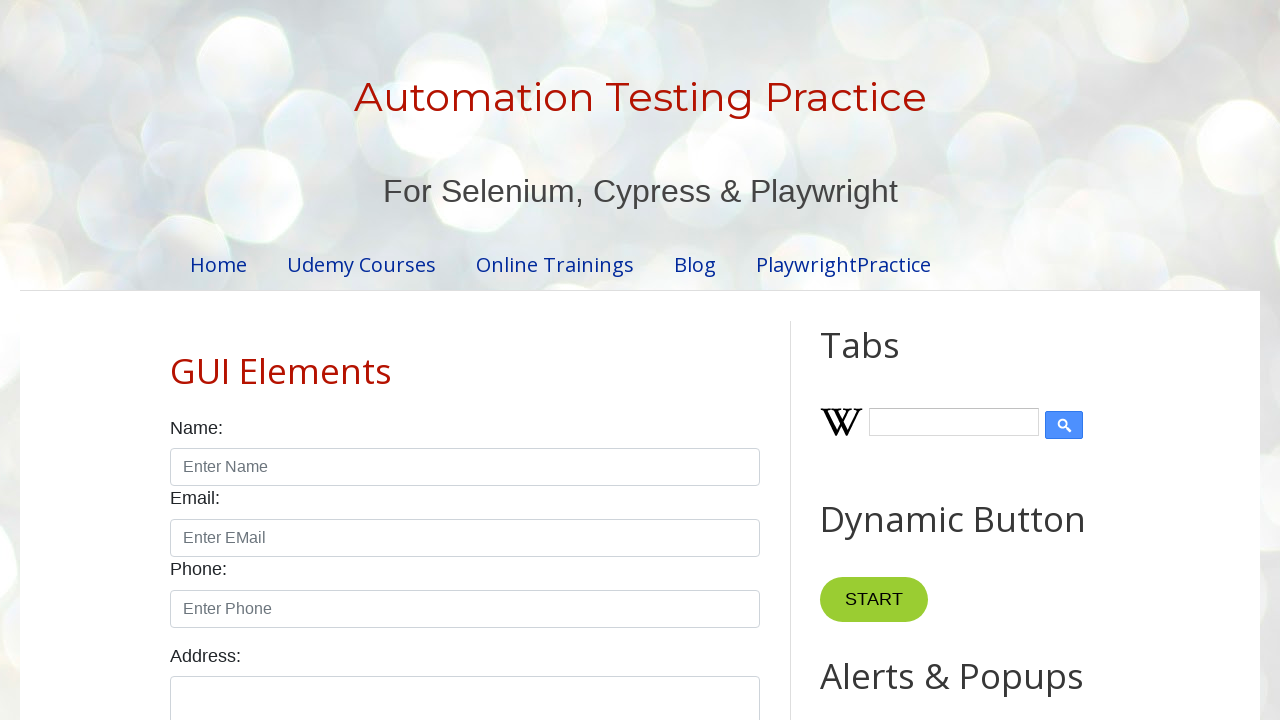

Checked checkbox in Laptop row 1 at (651, 360) on xpath=//table[@id='productTable']//tbody//tr >> internal:has-text="Laptop"i >> i
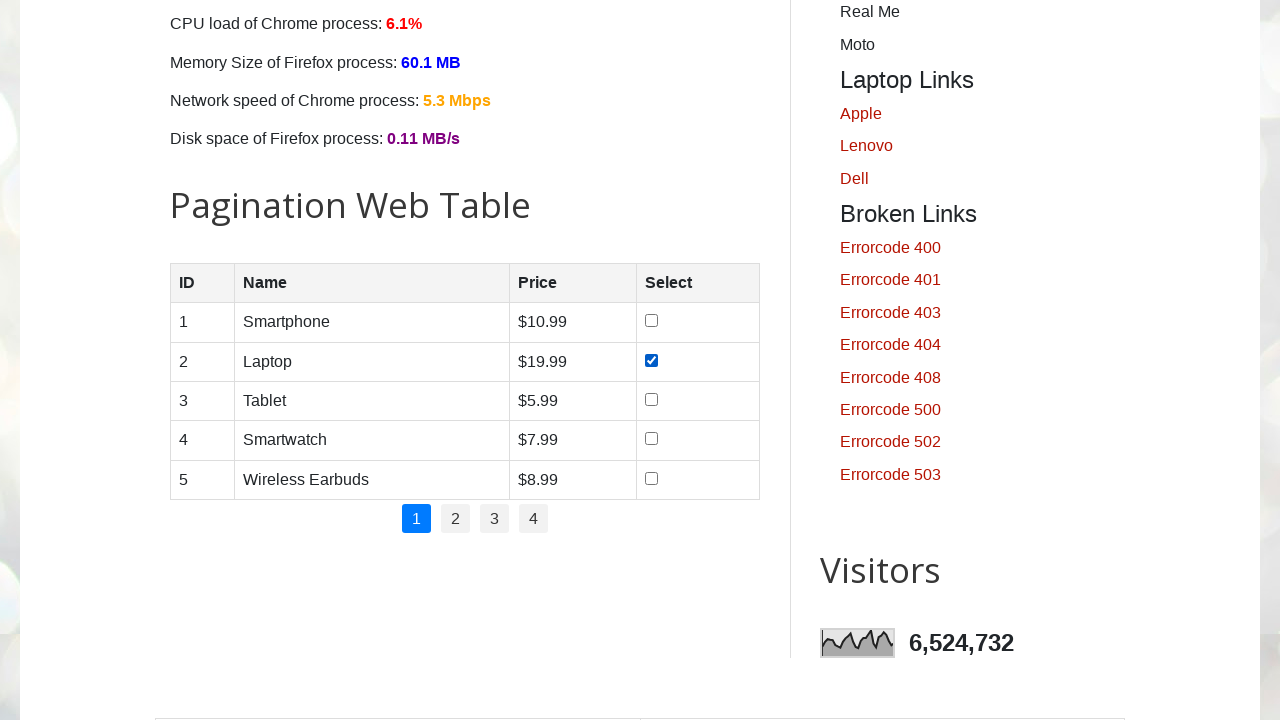

Filtered rows containing 'Smartwatch'
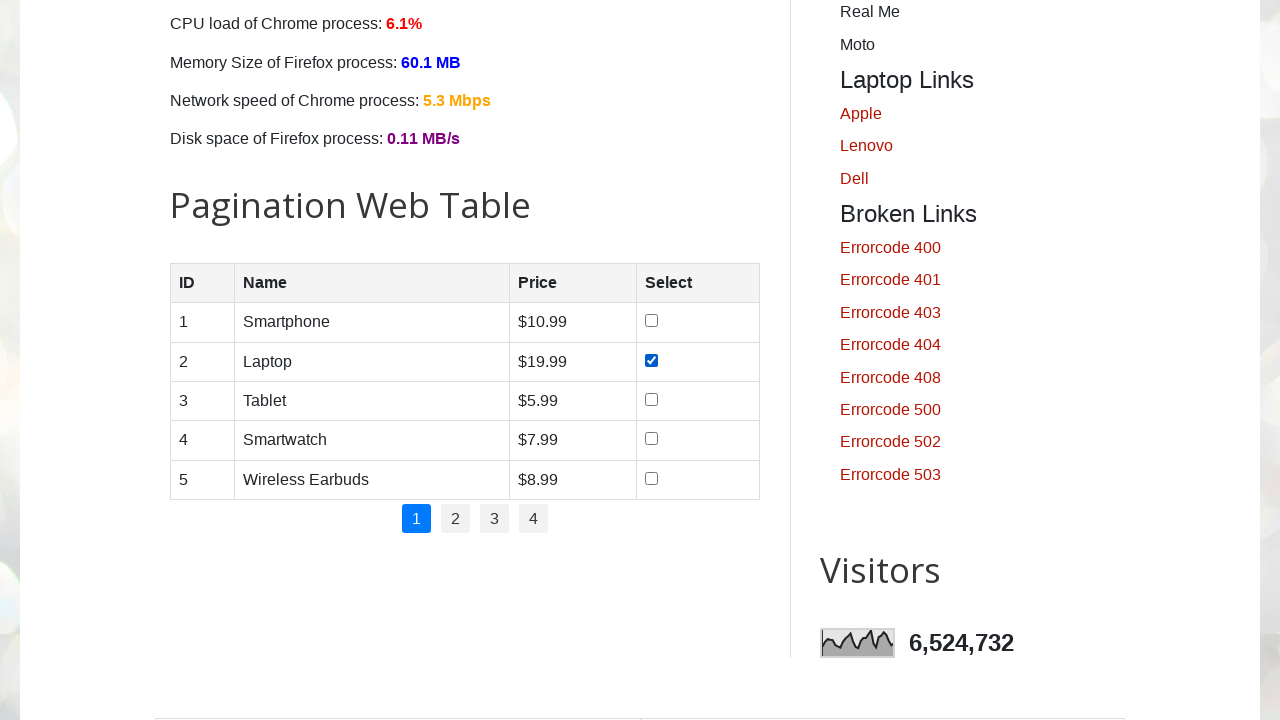

Found 1 rows containing 'Smartwatch'
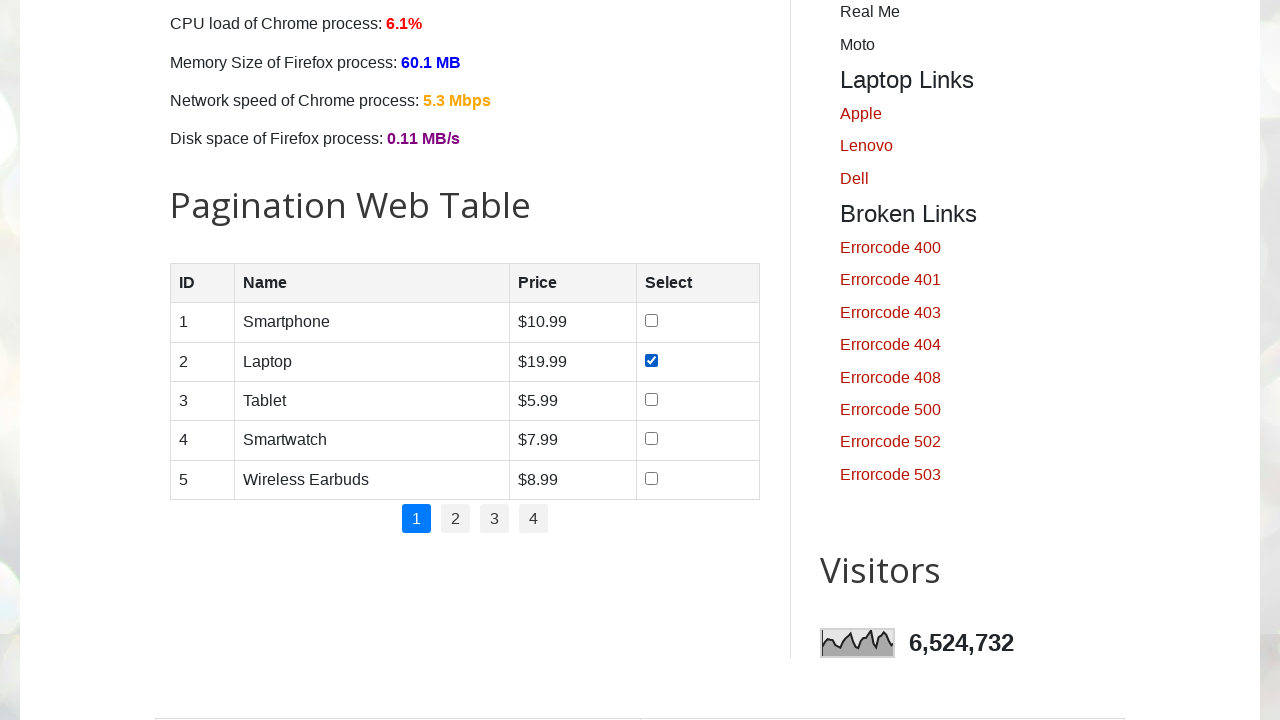

Checked checkbox in Smartwatch row 1 at (651, 439) on xpath=//table[@id='productTable']//tbody//tr >> internal:has-text="Smartwatch"i 
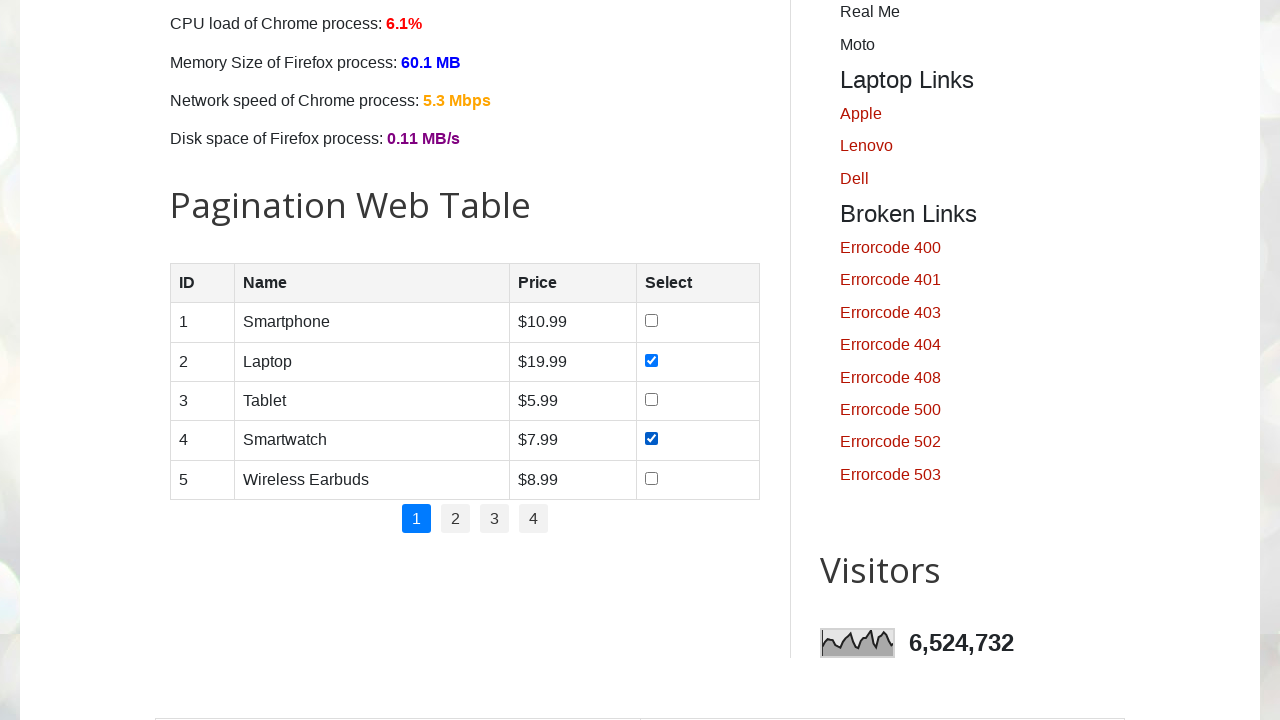

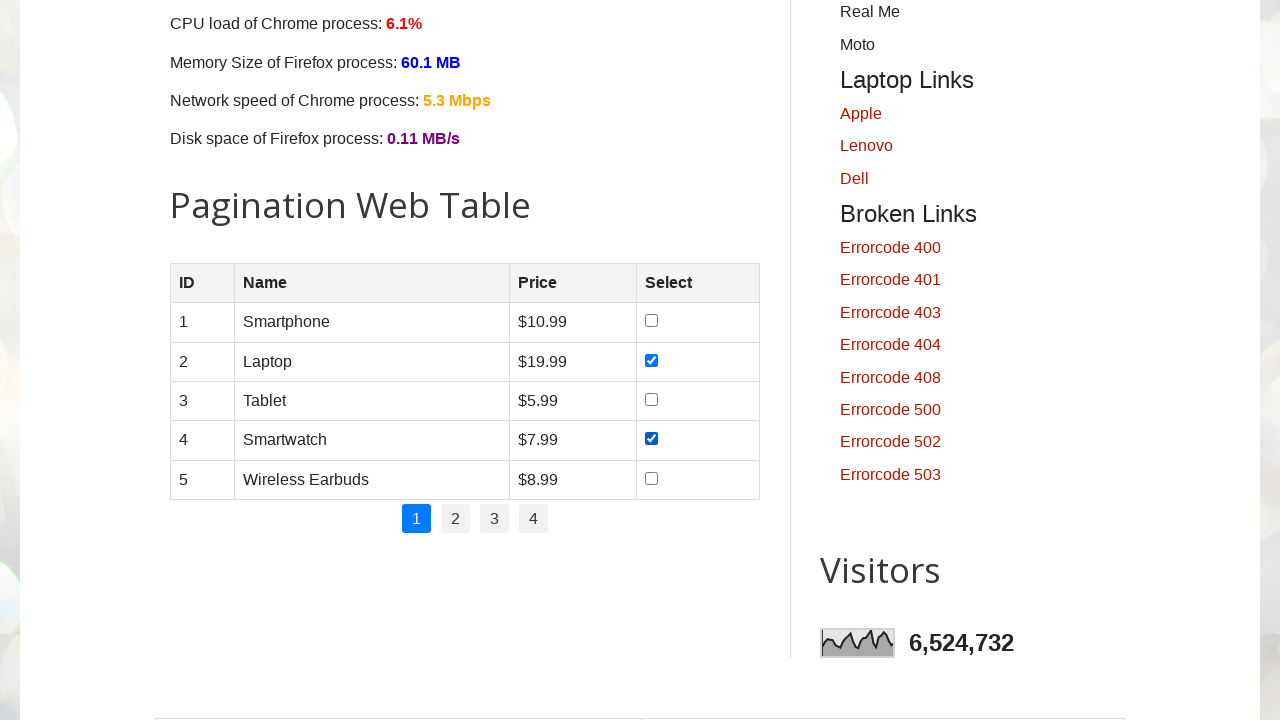